Tests that todo data persists after page reload

Starting URL: https://demo.playwright.dev/todomvc

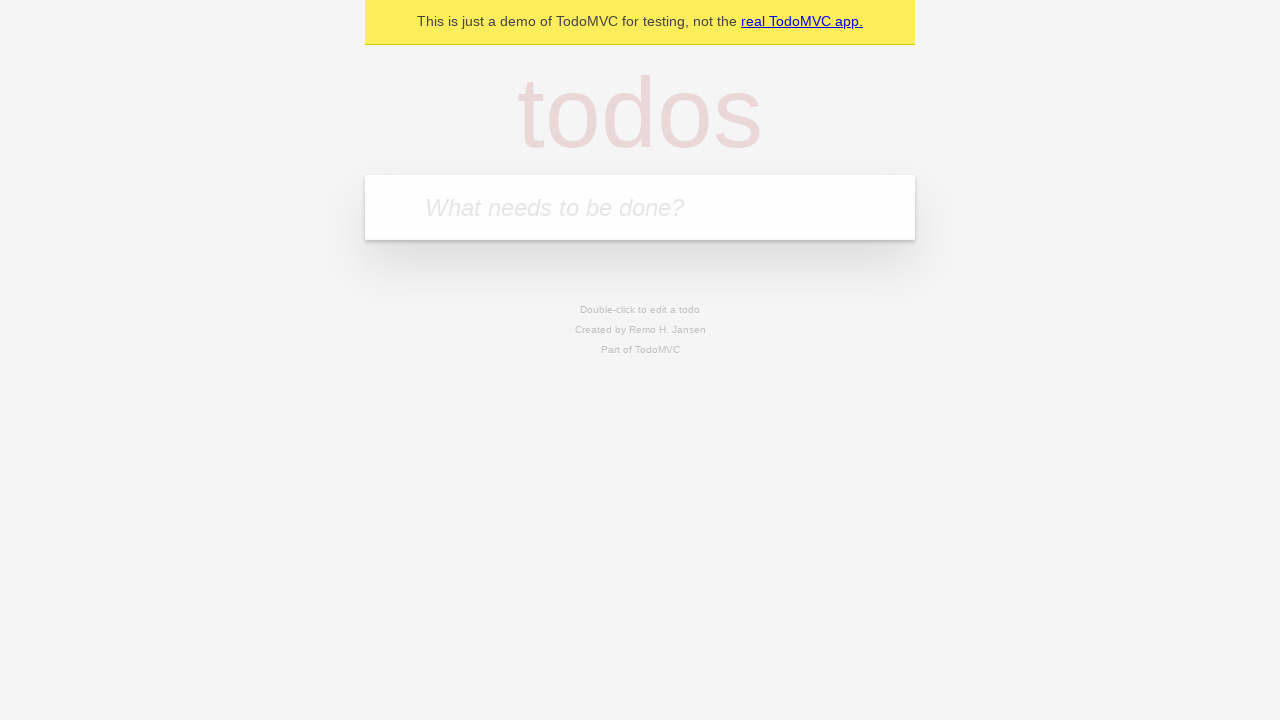

Filled todo input with 'buy some cheese' on internal:attr=[placeholder="What needs to be done?"i]
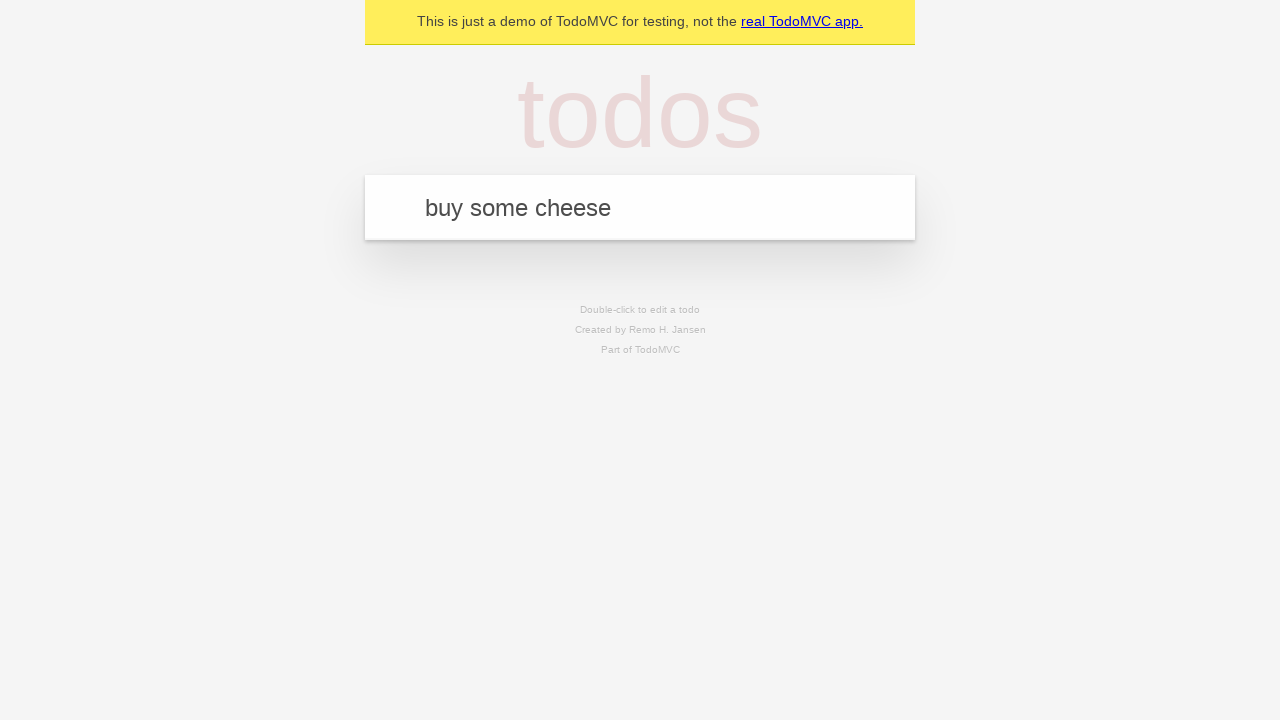

Pressed Enter to create first todo item on internal:attr=[placeholder="What needs to be done?"i]
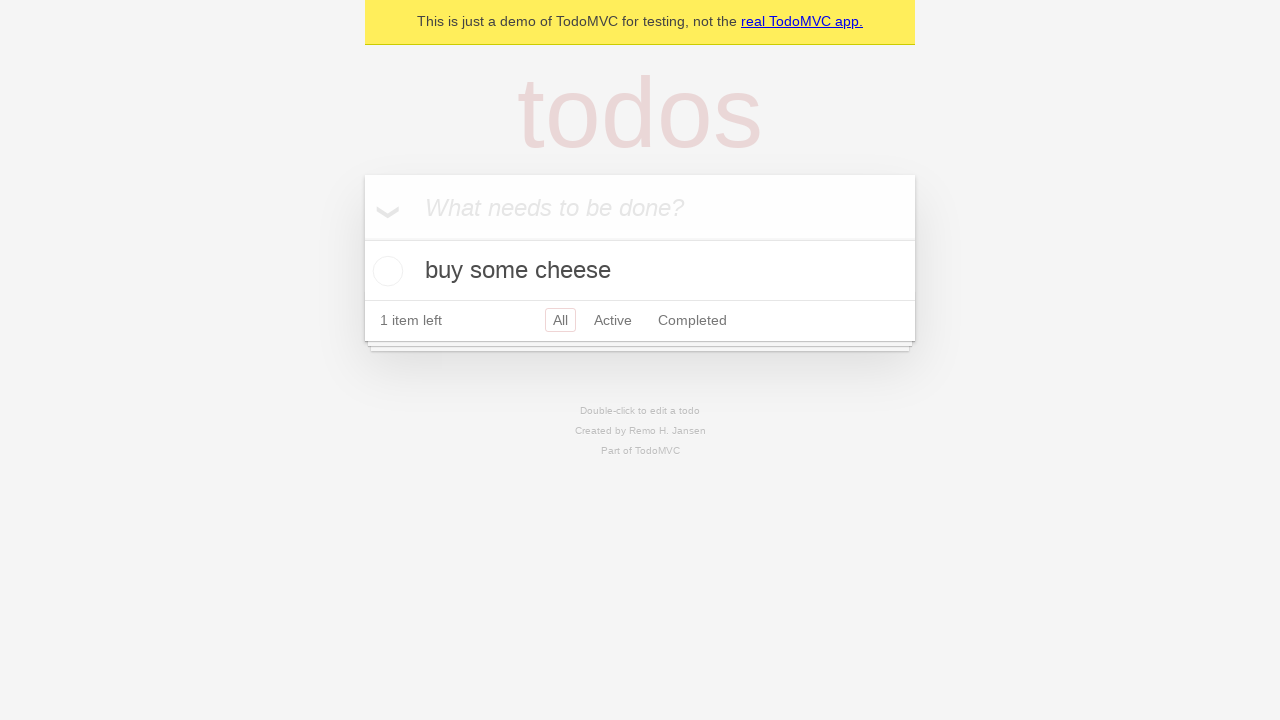

Filled todo input with 'feed the cat' on internal:attr=[placeholder="What needs to be done?"i]
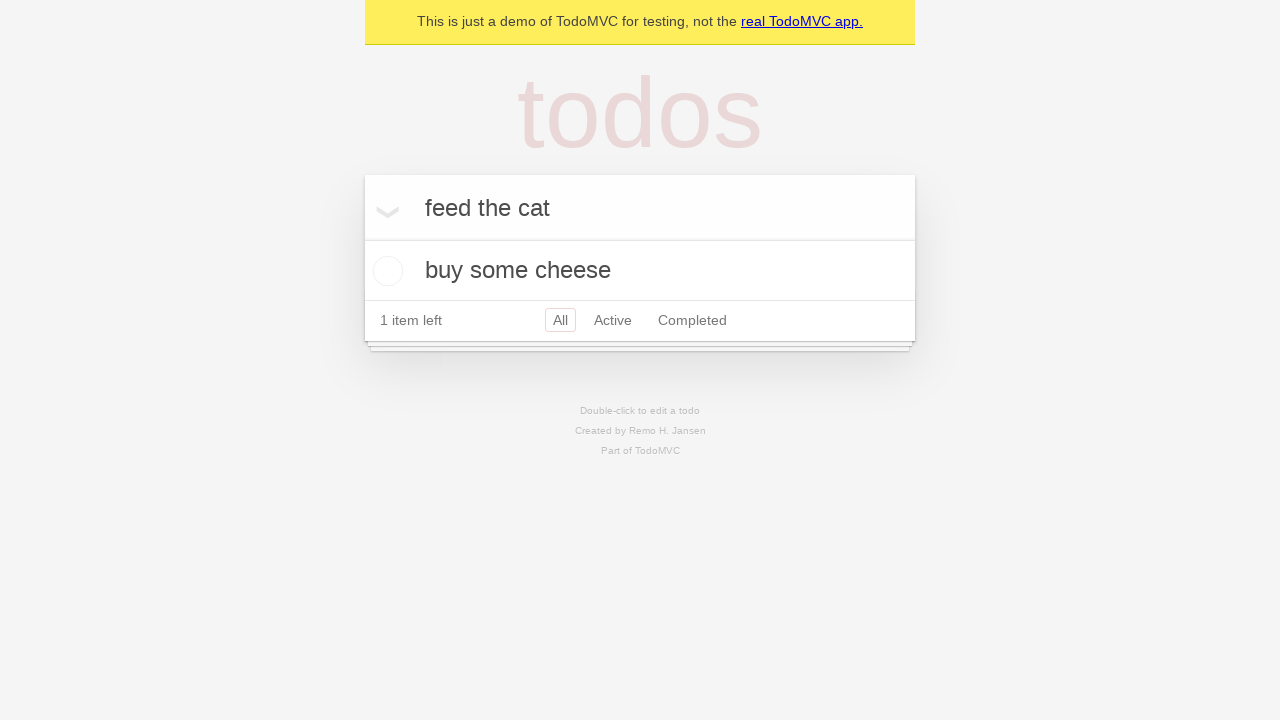

Pressed Enter to create second todo item on internal:attr=[placeholder="What needs to be done?"i]
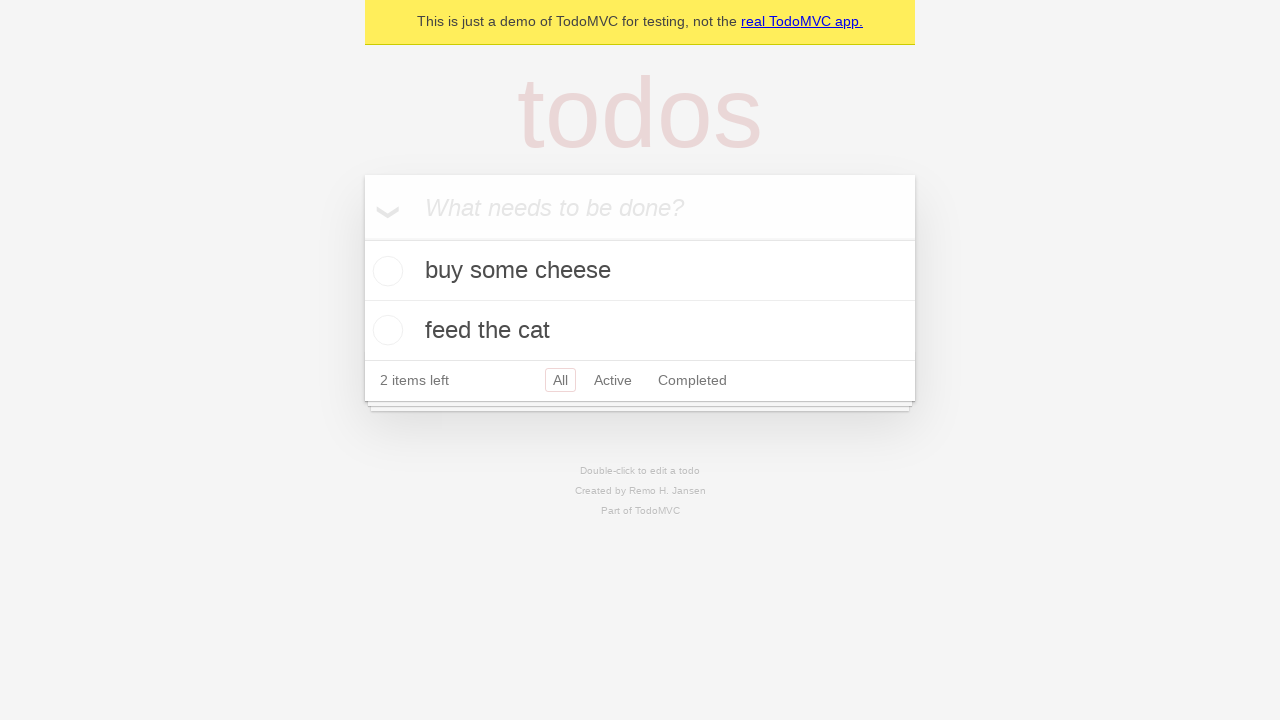

Checked first todo item as complete at (385, 271) on internal:testid=[data-testid="todo-item"s] >> nth=0 >> internal:role=checkbox
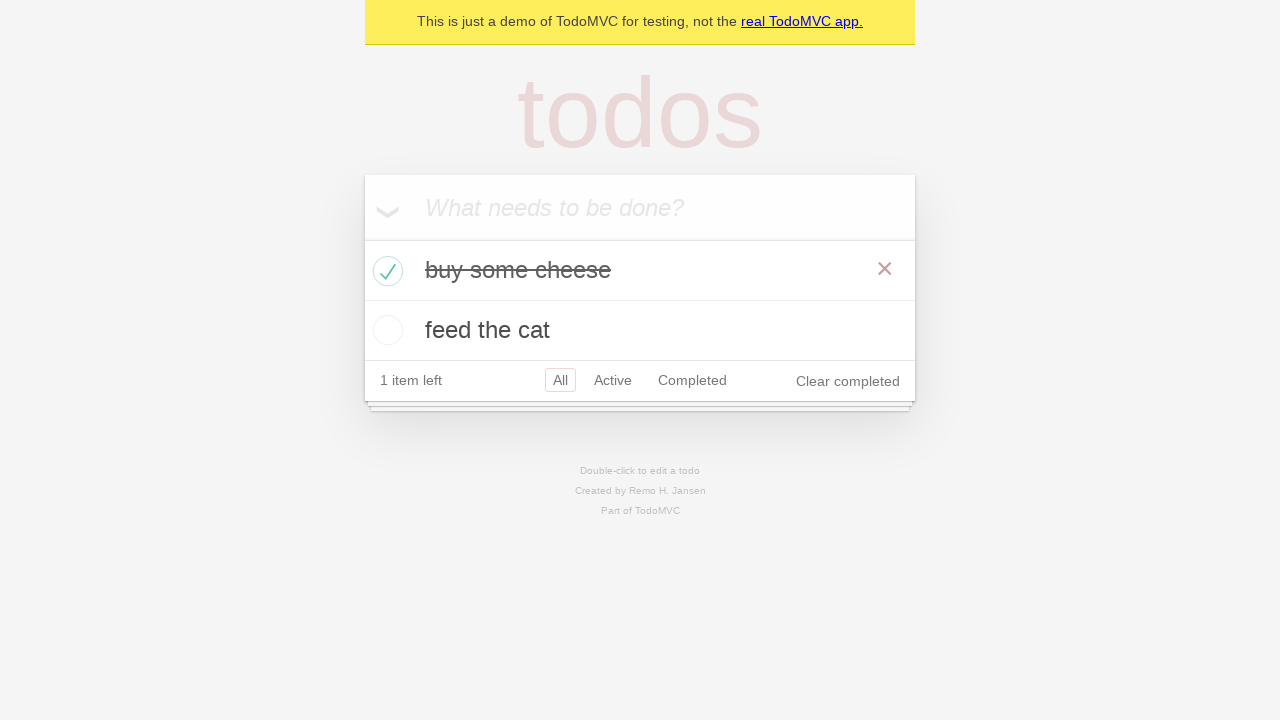

Reloaded the page to test data persistence
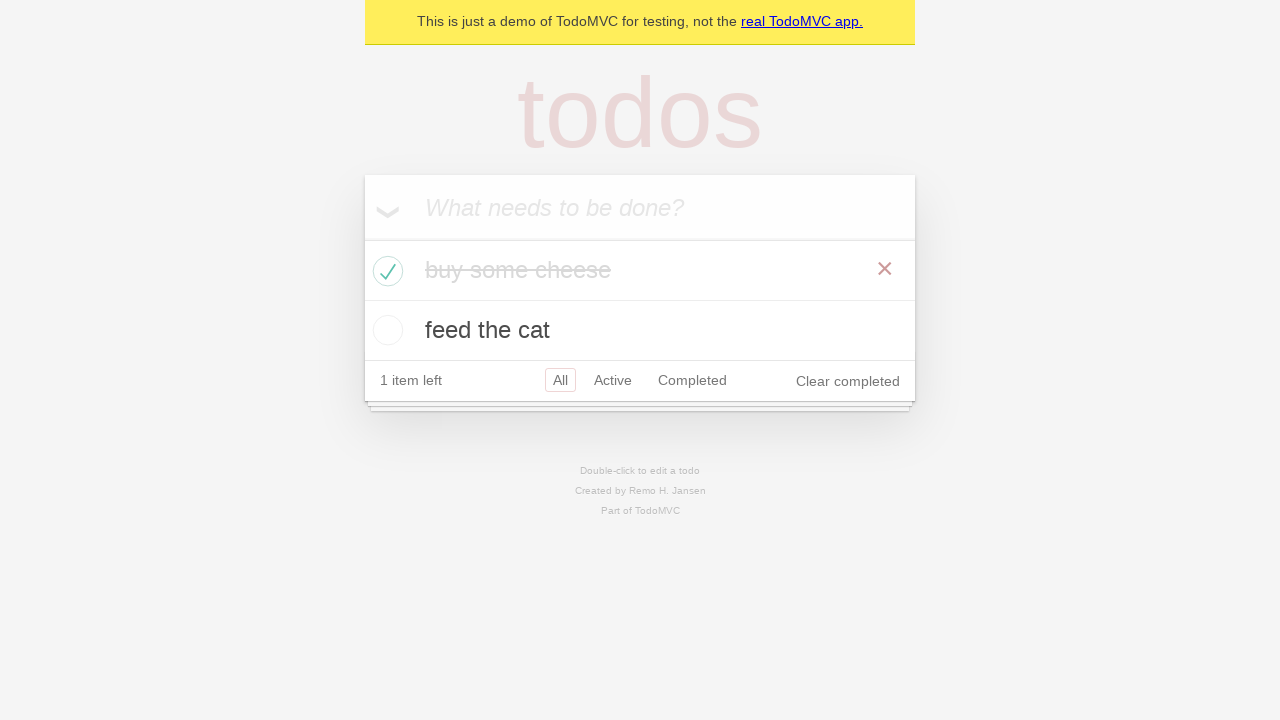

Waited for todo items to load after page reload
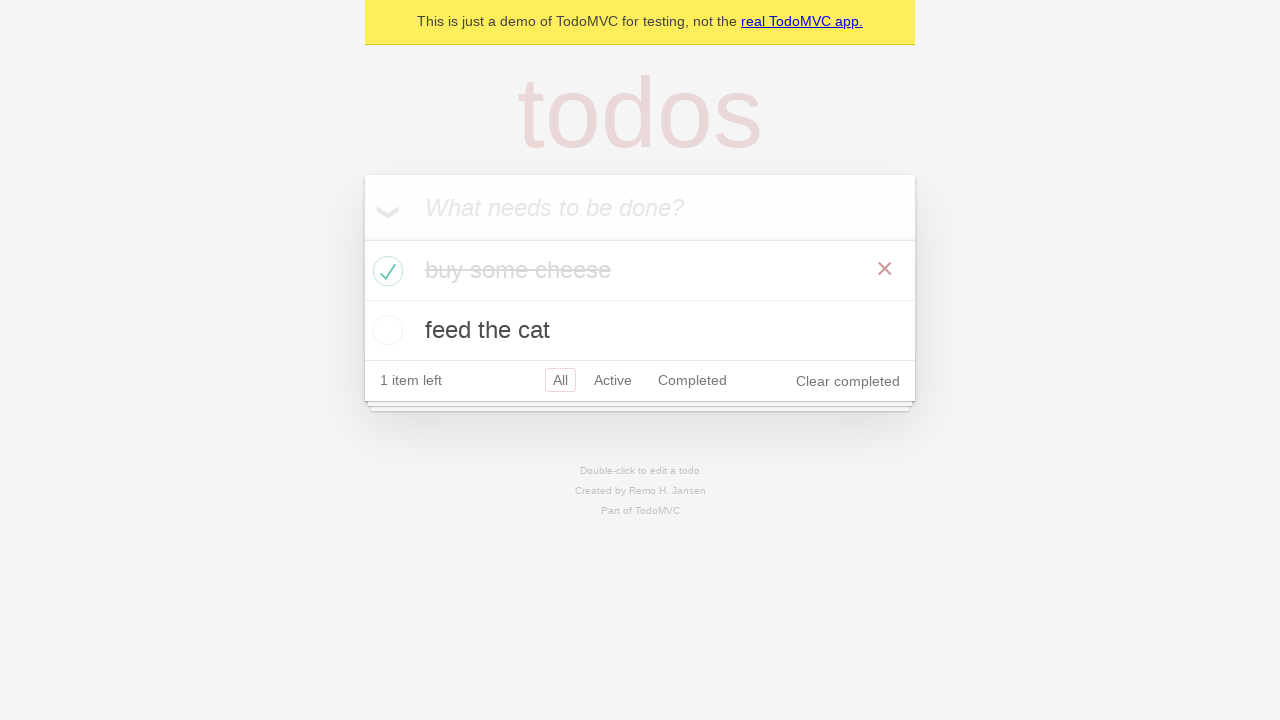

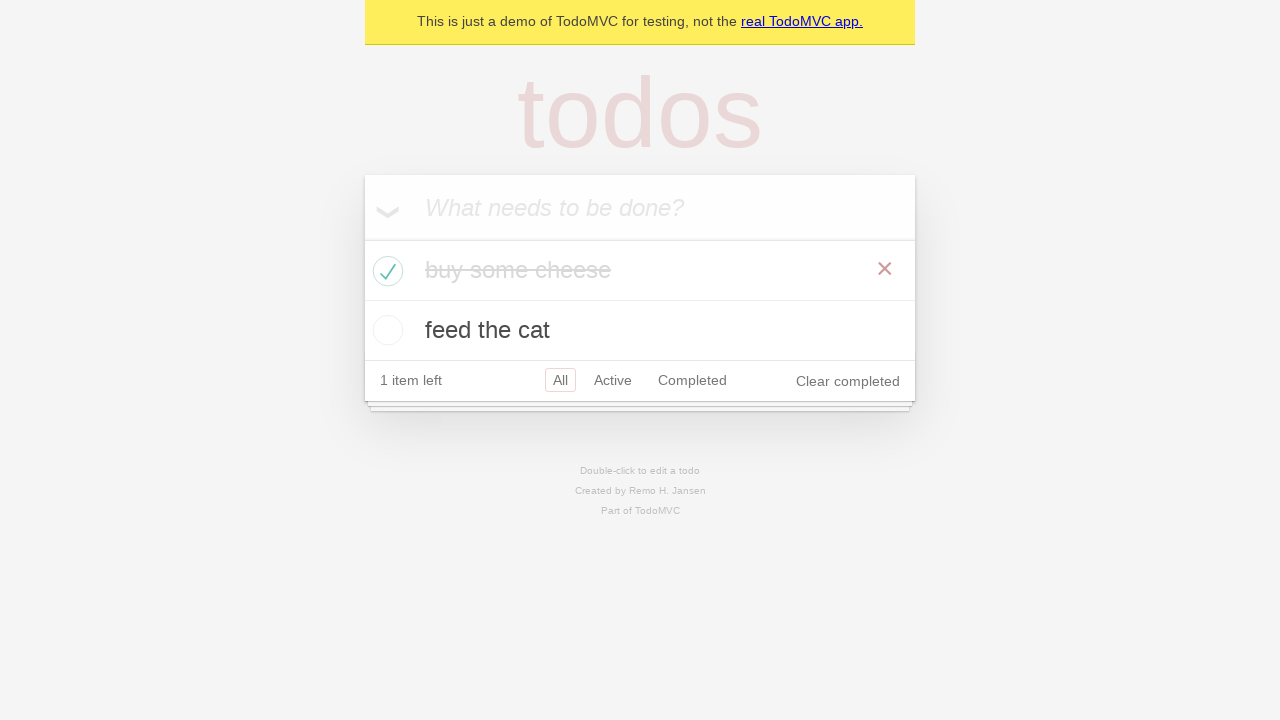